Tests searching for a valid GitHub user by entering a username and verifying results appear

Starting URL: https://gh-users-search.netlify.app/

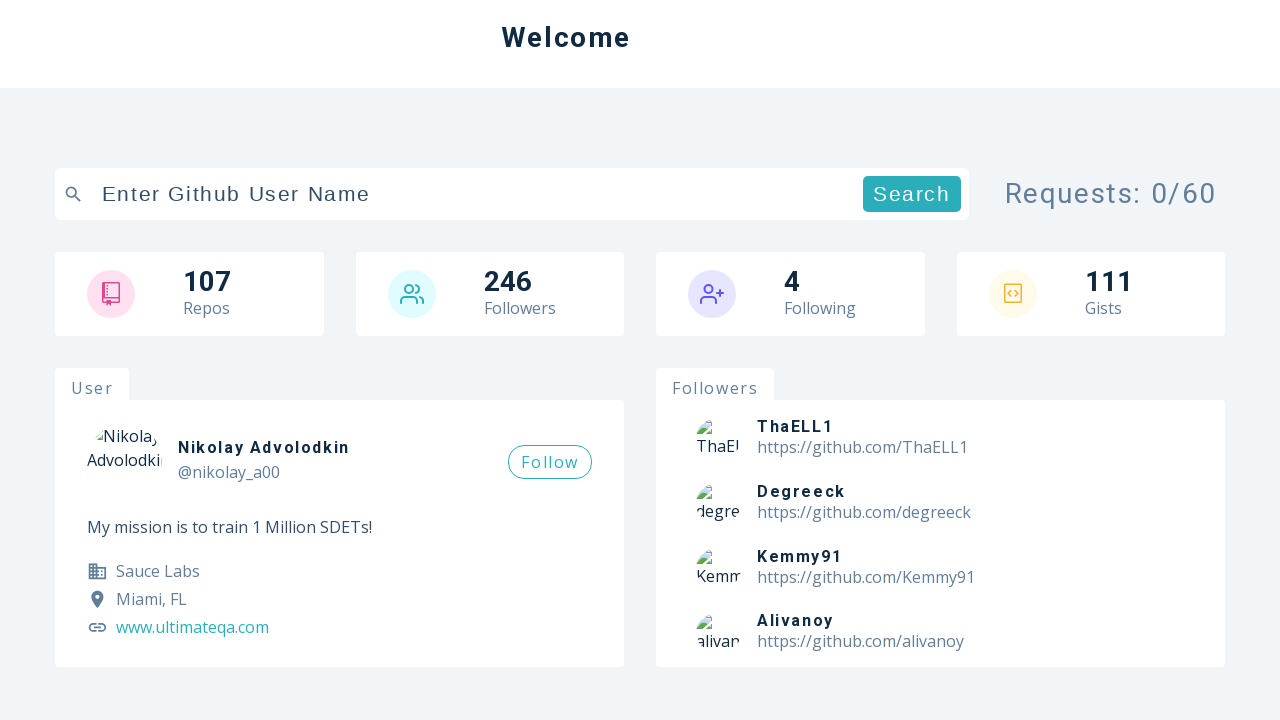

Filled search input with username 'Nik' on input[placeholder="enter github user name"]
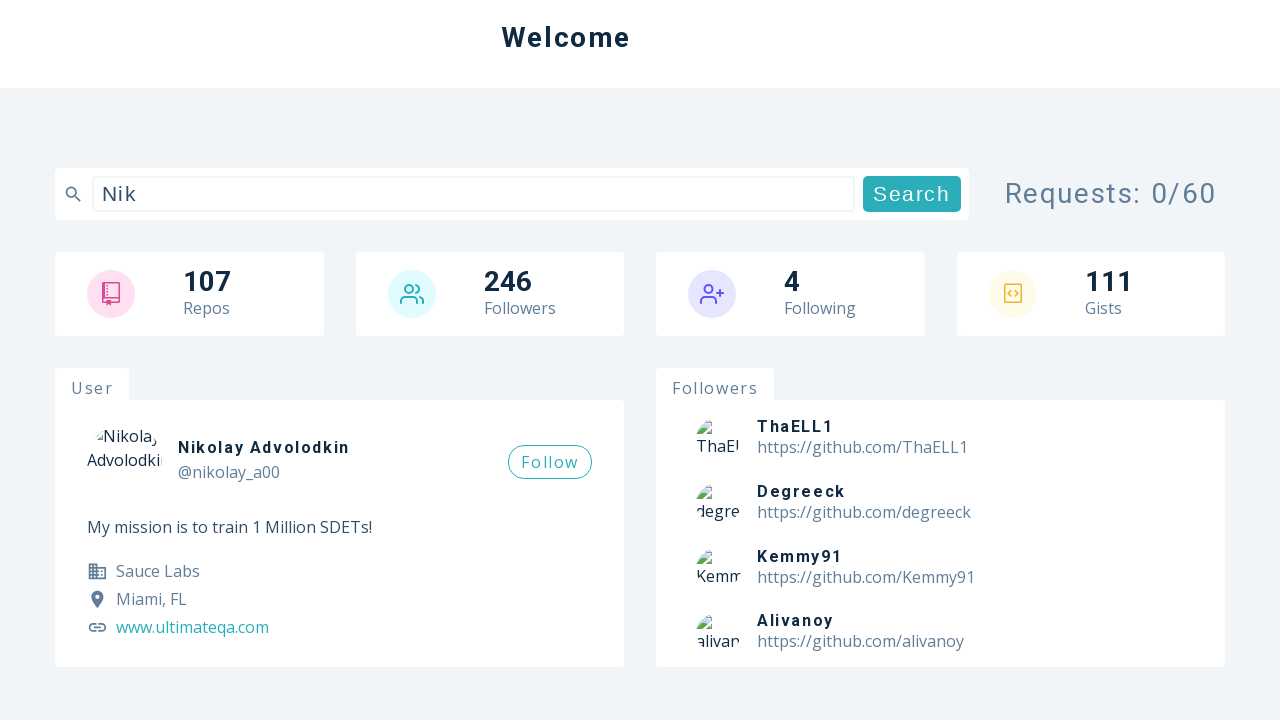

Clicked search button to submit query at (912, 194) on button[type="submit"]
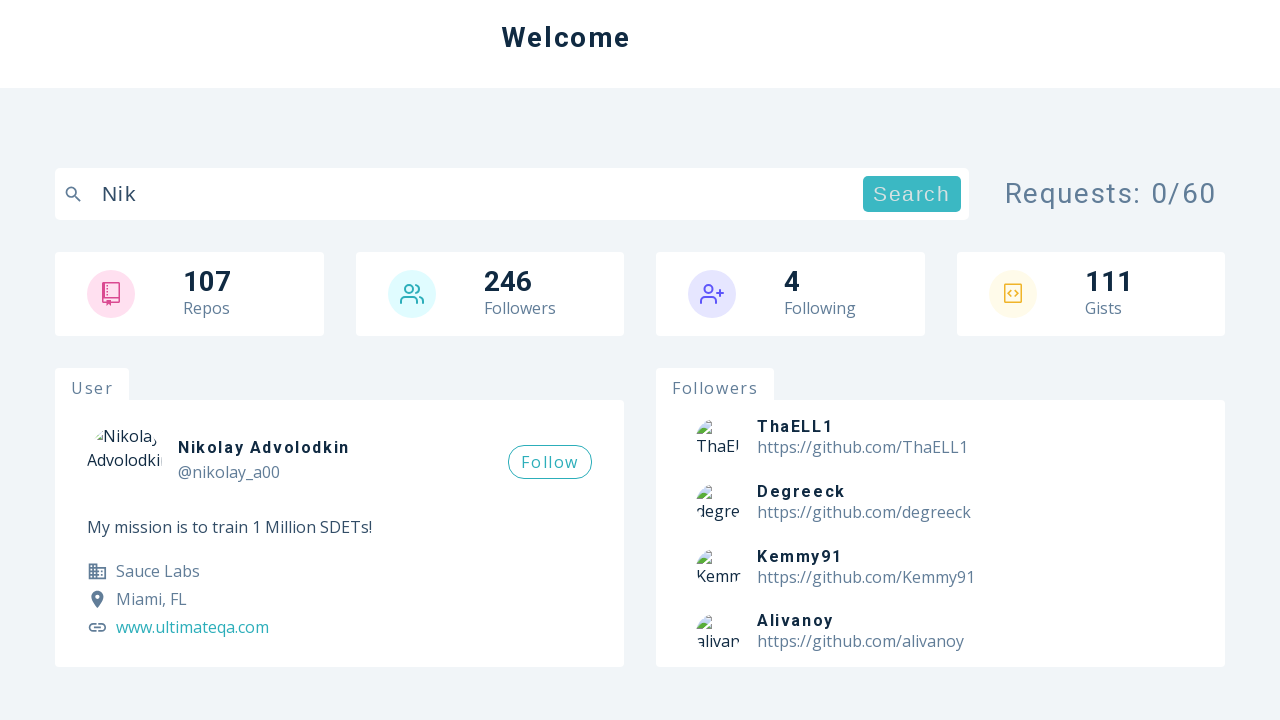

Search results appeared with user profiles
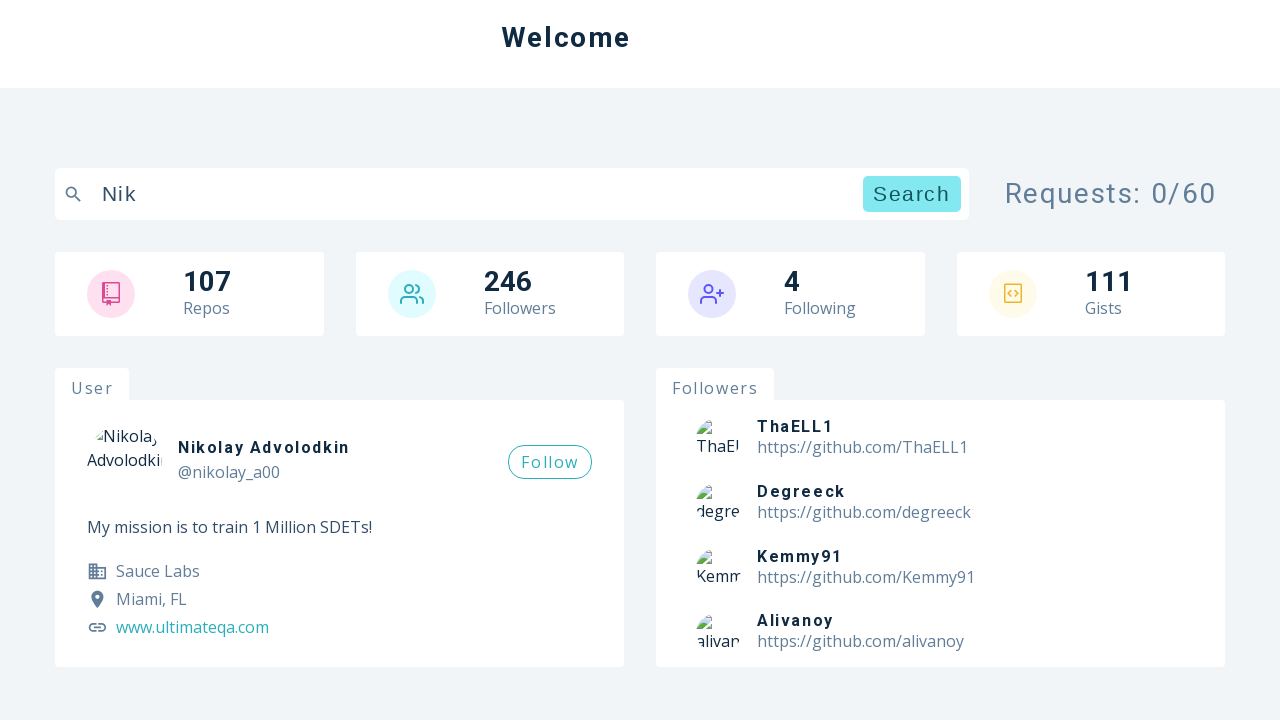

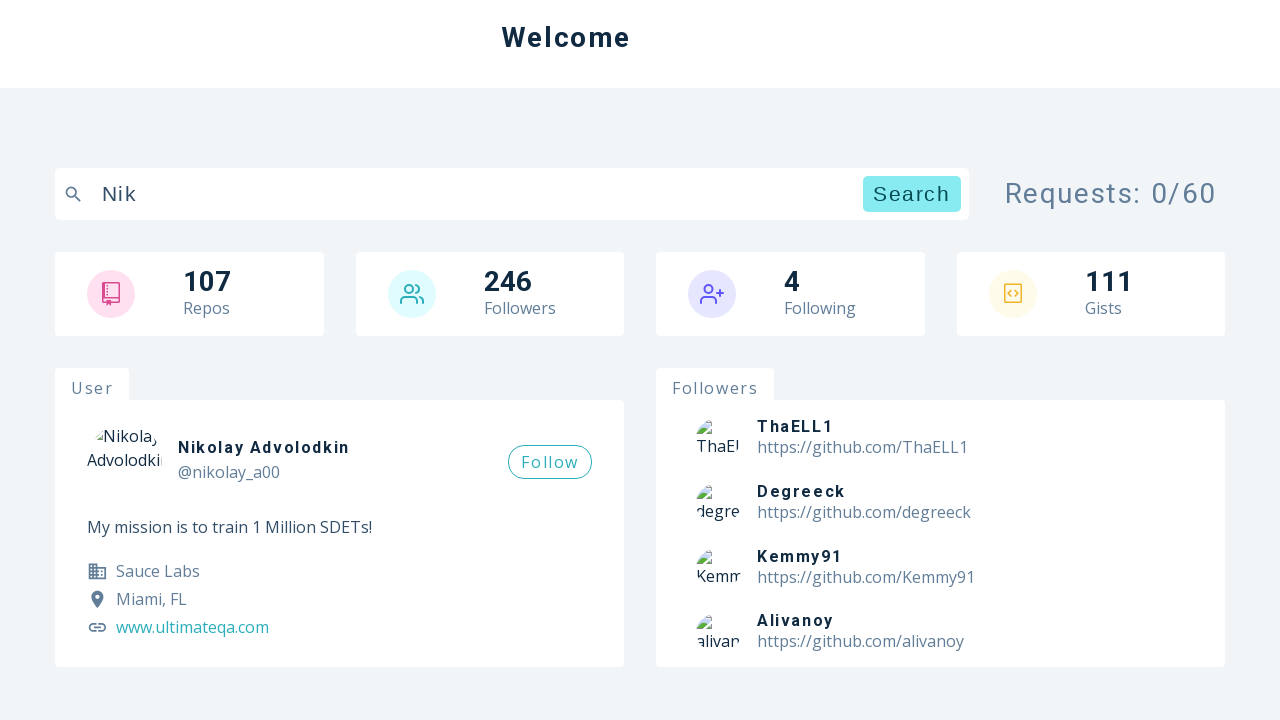